Tests radio button functionality by clicking a radio button and verifying it becomes selected.

Starting URL: https://www.selenium.dev/selenium/web/web-form.html

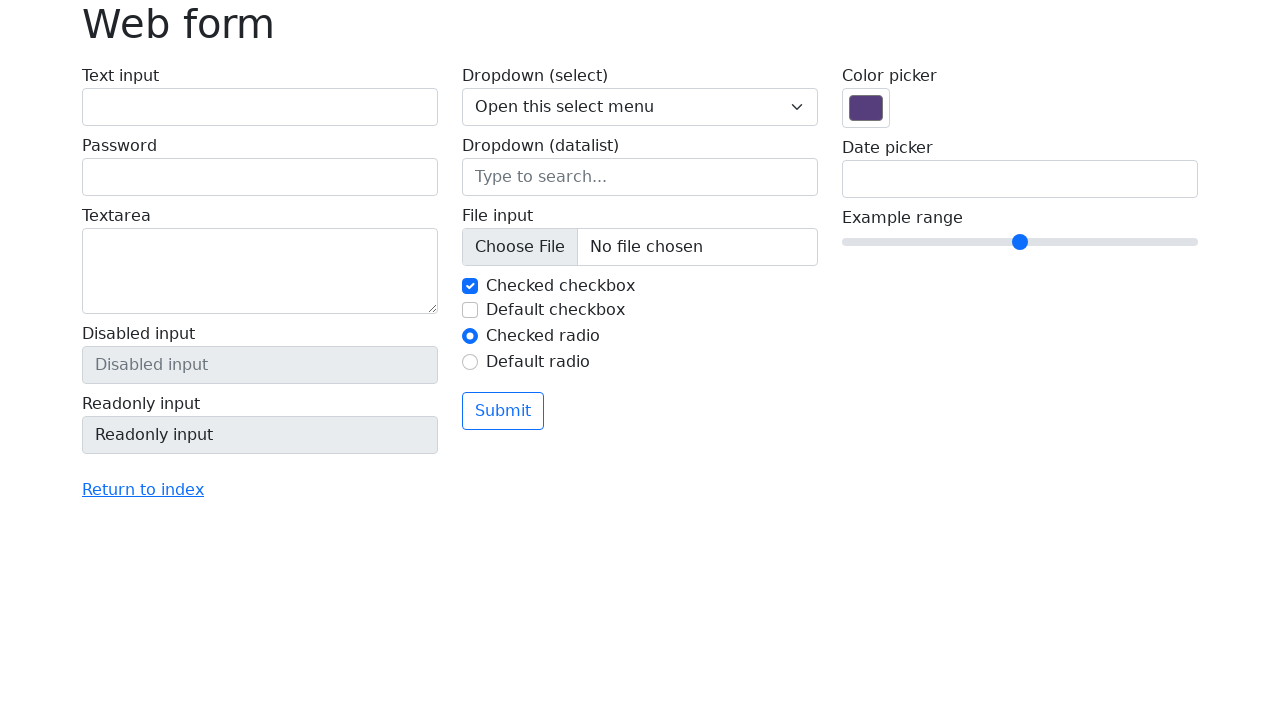

Navigated to Selenium web form test page
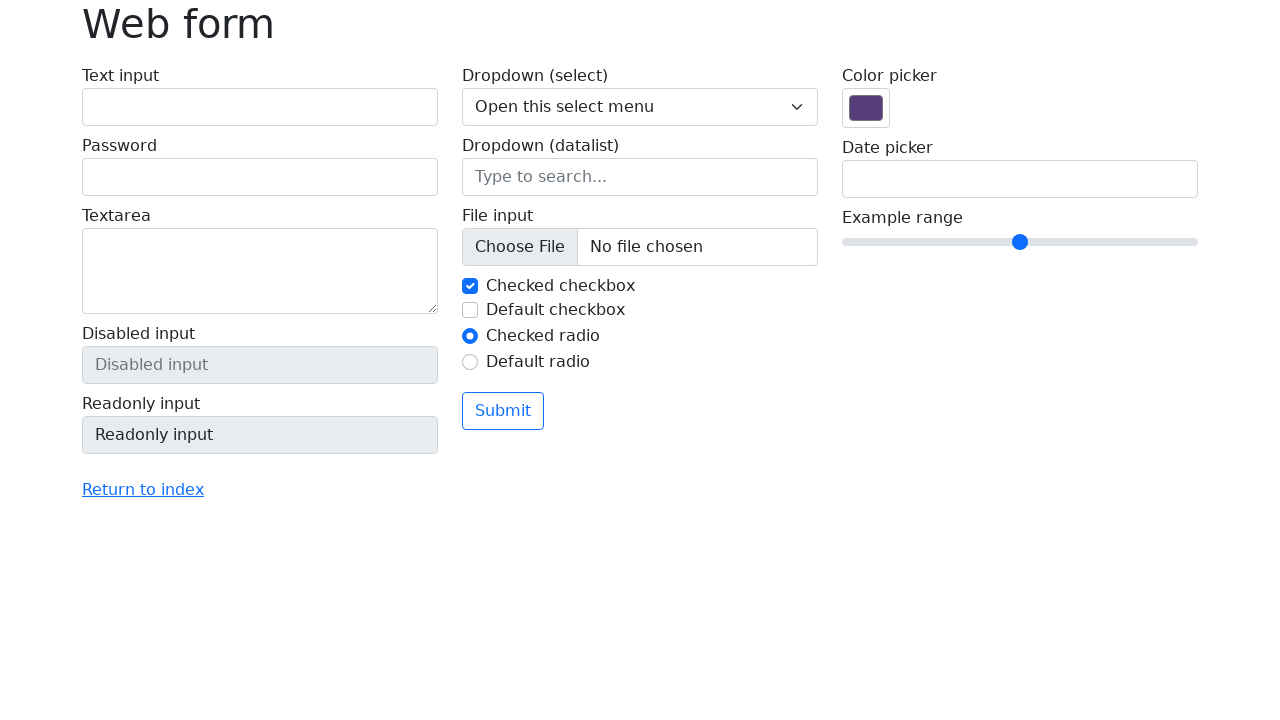

Clicked radio button #my-radio-2 at (470, 362) on #my-radio-2
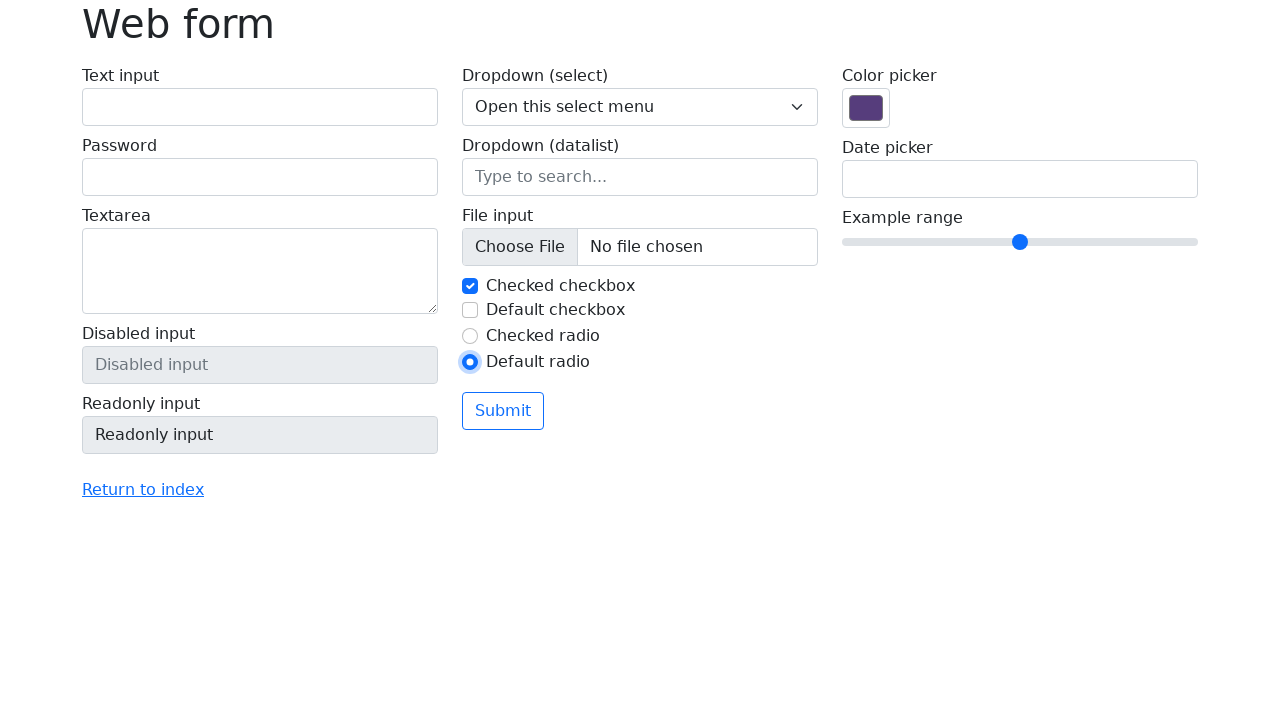

Verified that radio button #my-radio-2 is selected
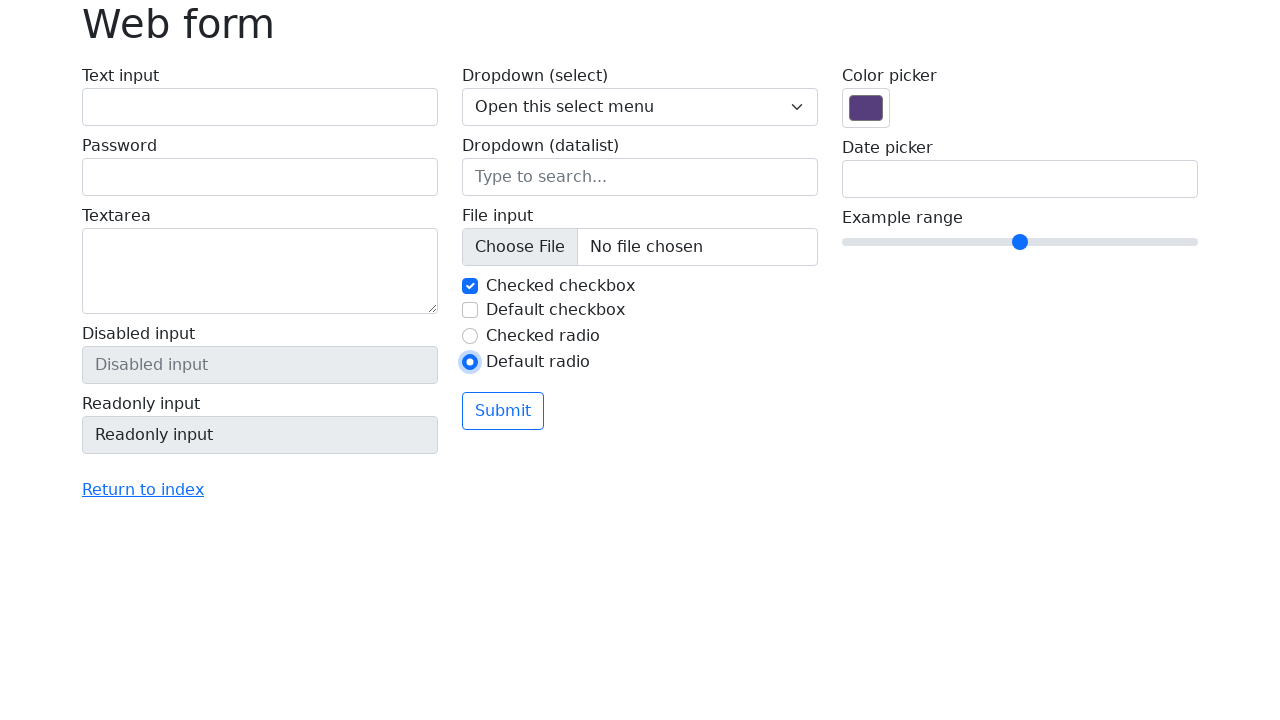

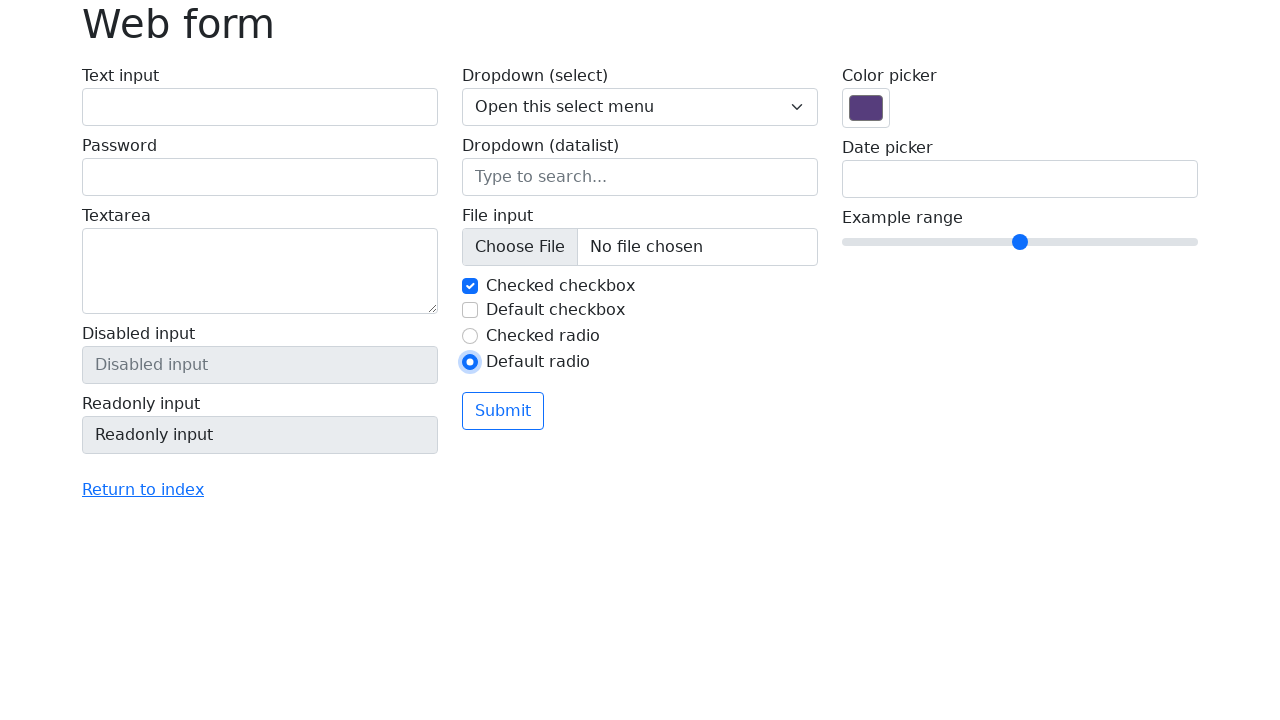